Tests dynamic loading with sufficient wait time (5 seconds) before verifying text appears

Starting URL: https://automationfc.github.io/dynamic-loading/

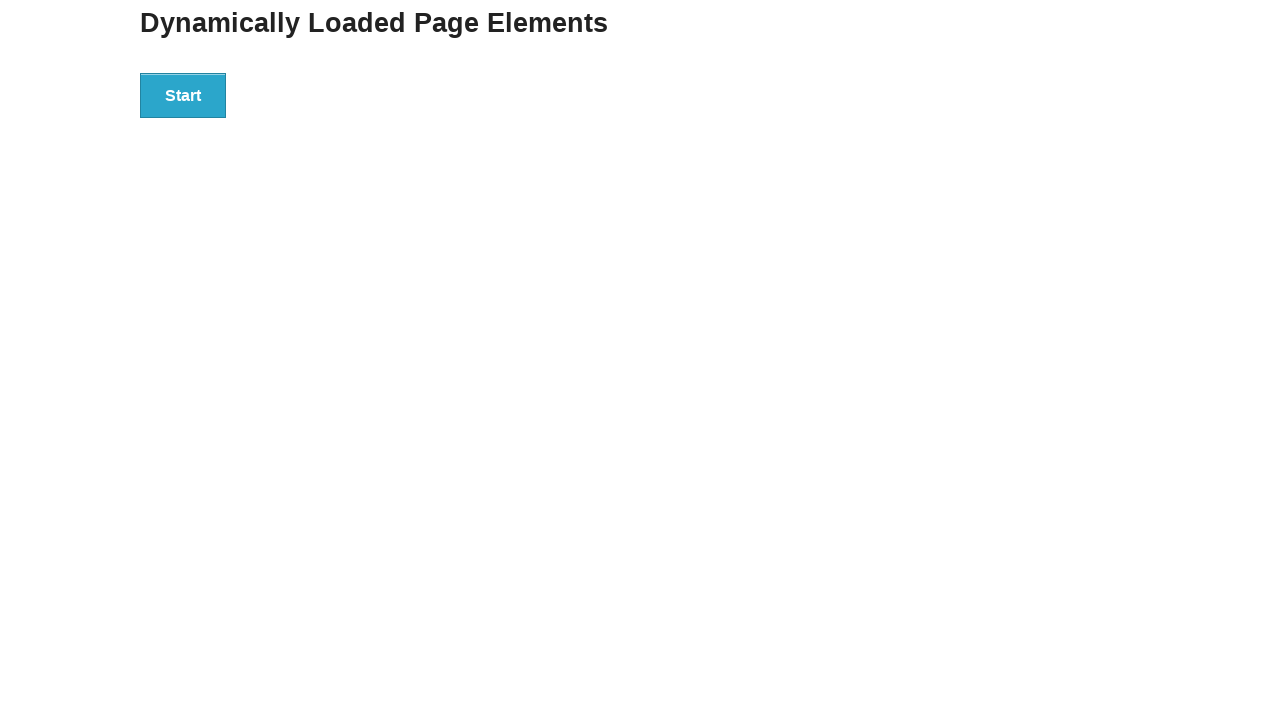

Clicked start button to trigger dynamic loading at (183, 95) on div#start > button
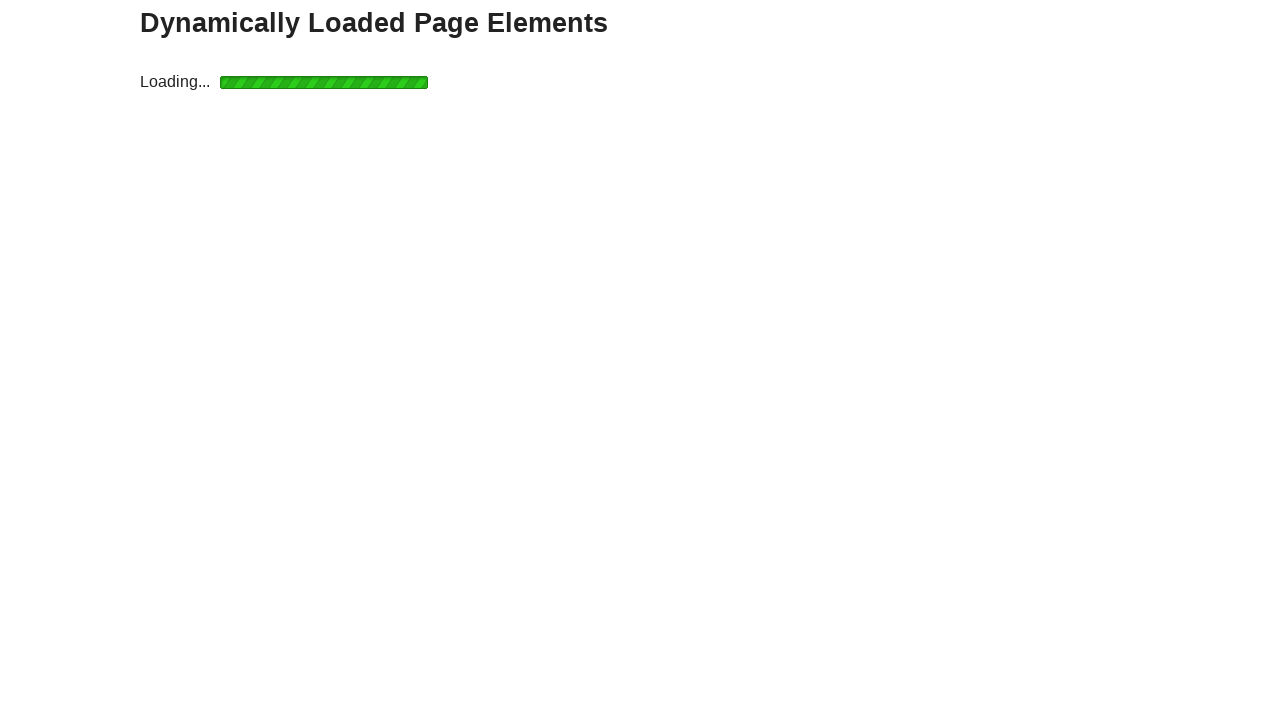

Waited 5 seconds for dynamic loading to complete
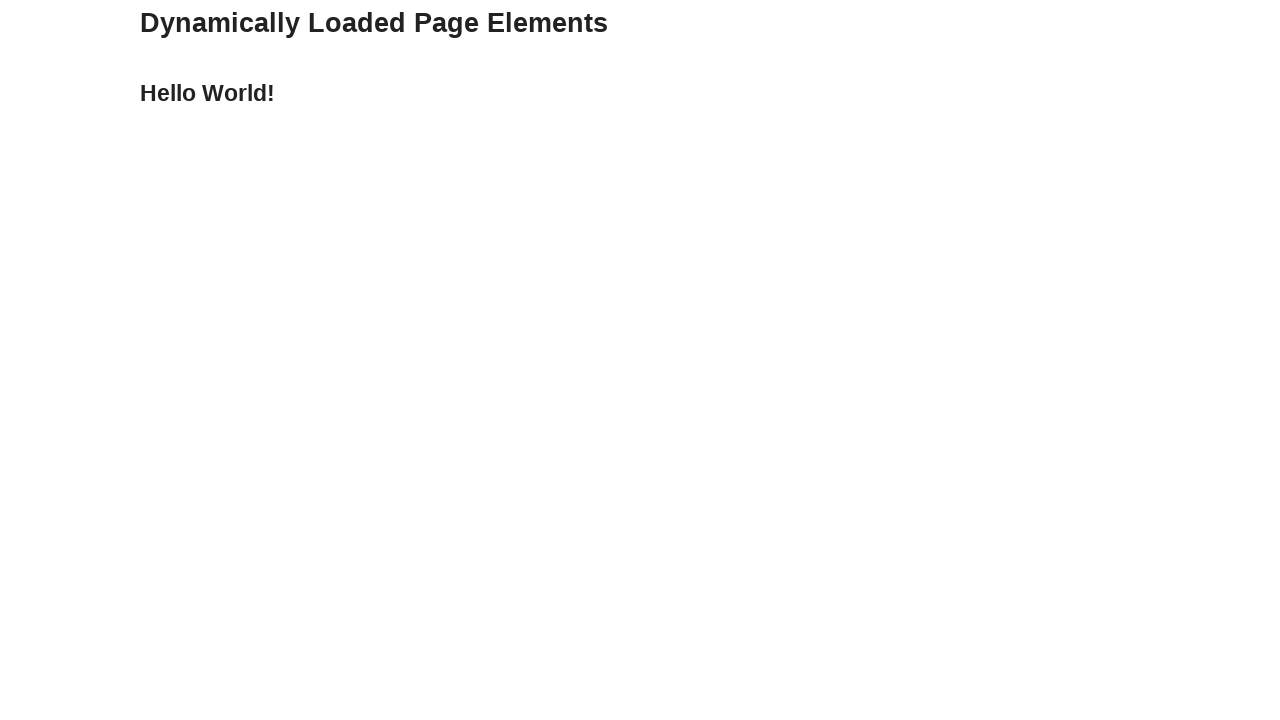

Verified 'Hello World!' text appeared in finish section
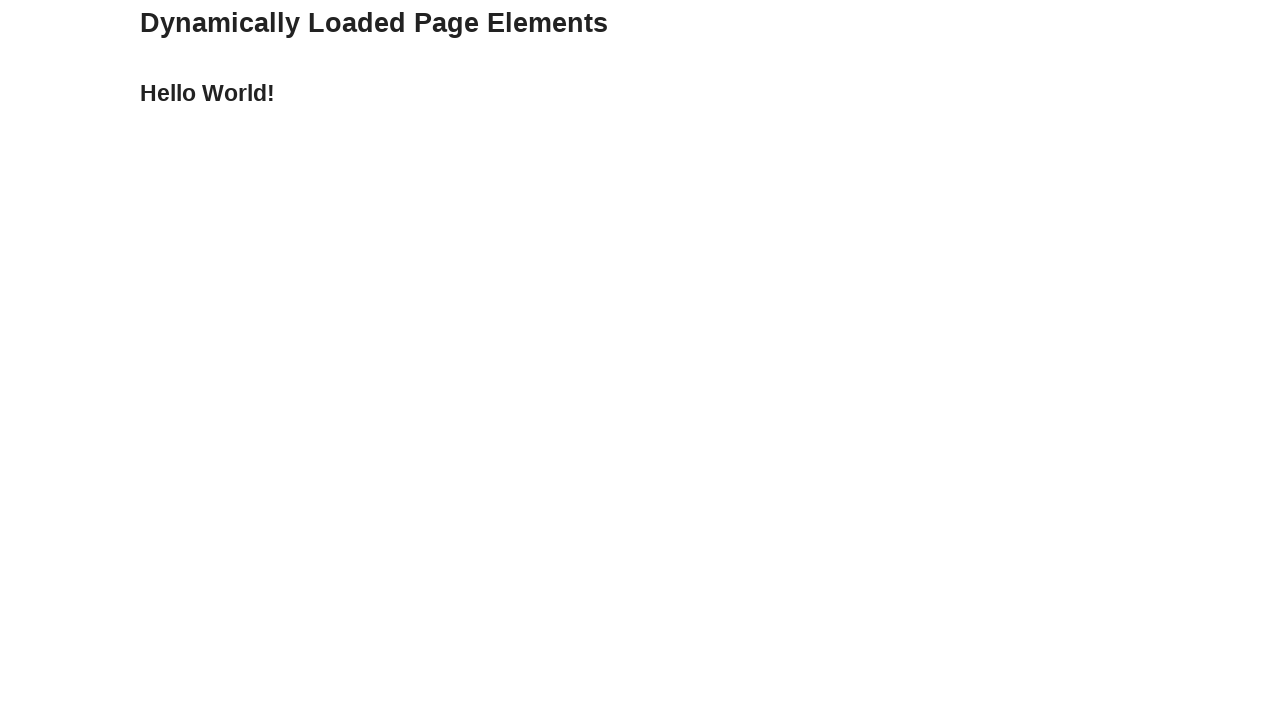

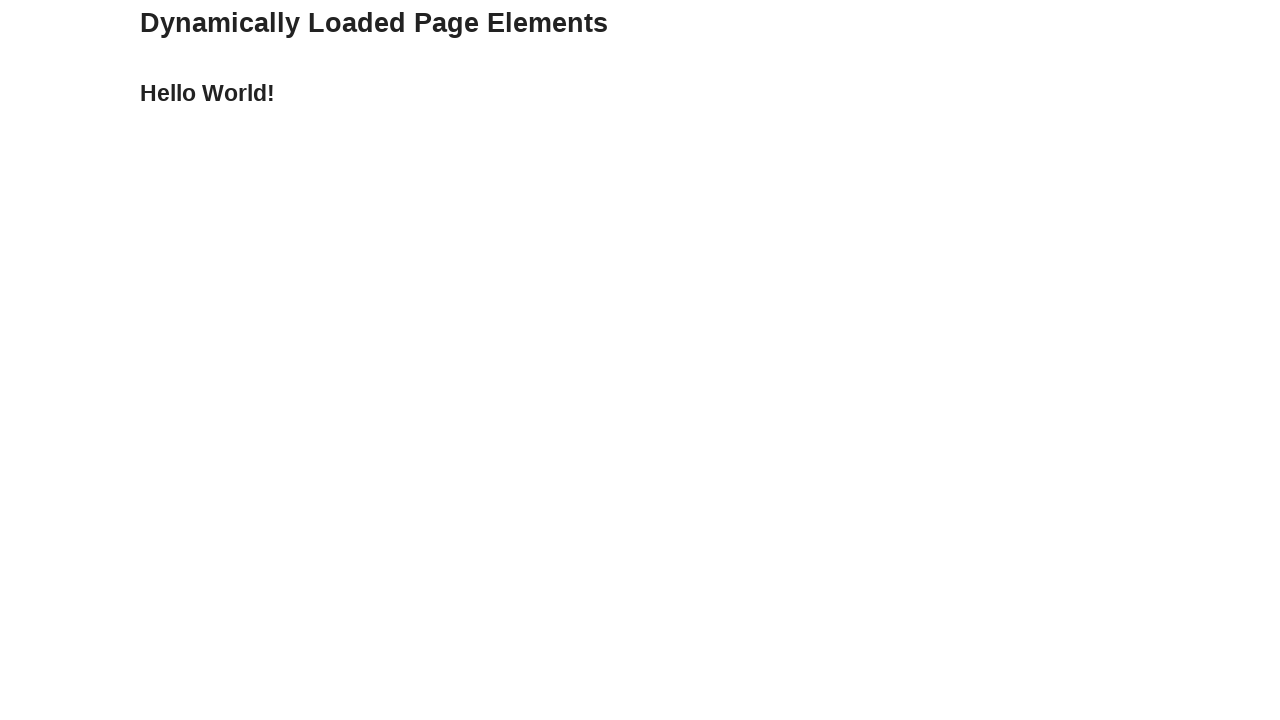